Navigates to a portfolio website and clicks on the SKILLS navigation link

Starting URL: https://jeacn2810.github.io/Portafolio/#inicio

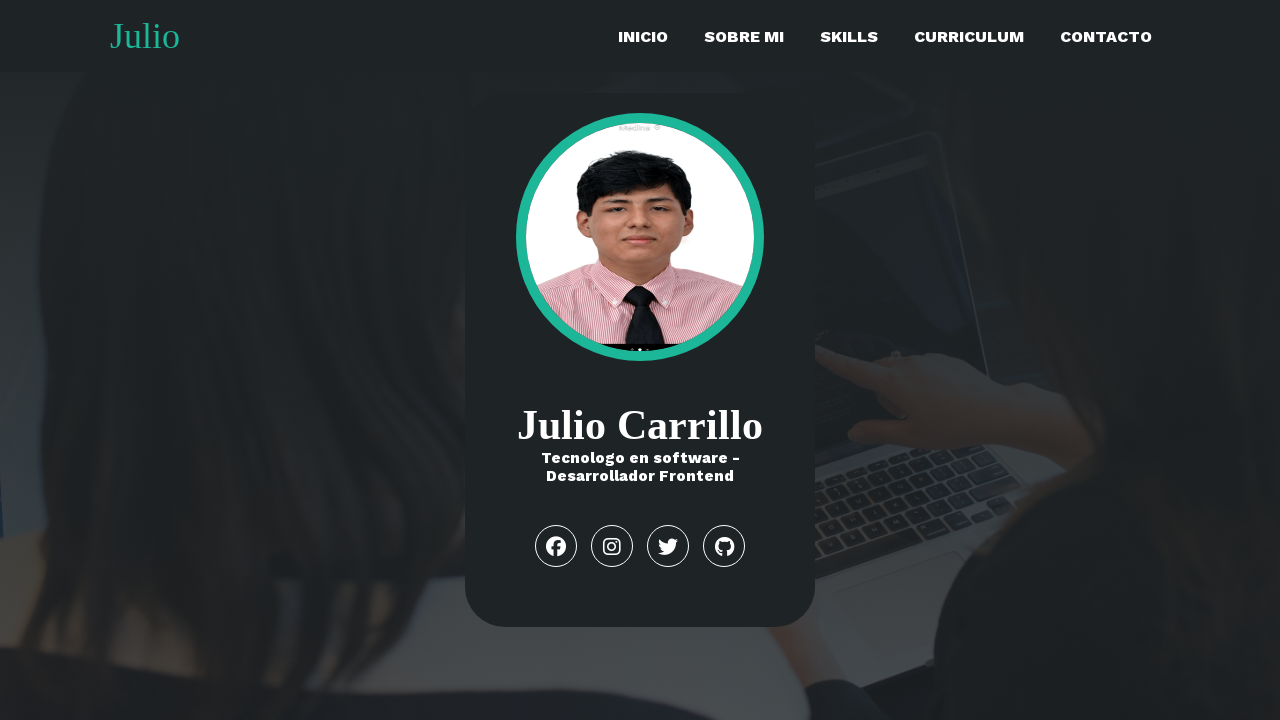

Navigated to portfolio website at https://jeacn2810.github.io/Portafolio/#inicio
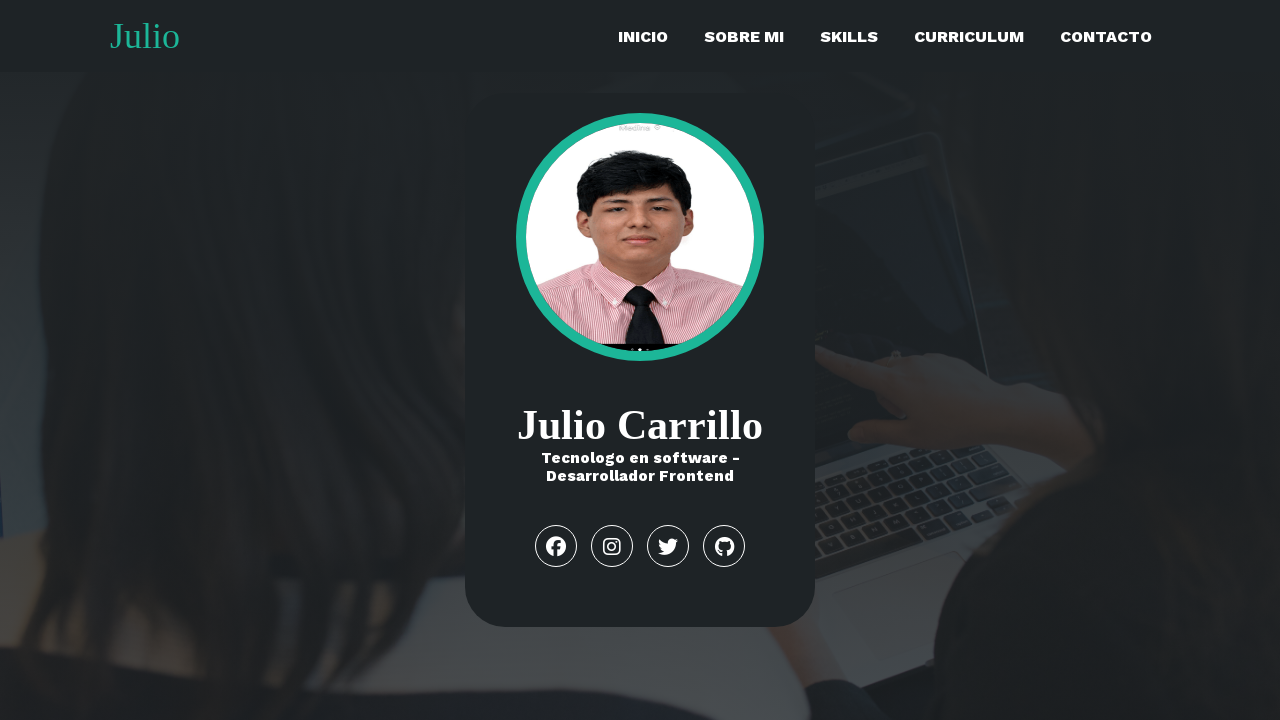

Clicked on the SKILLS navigation link at (849, 36) on a[href="#skills"]
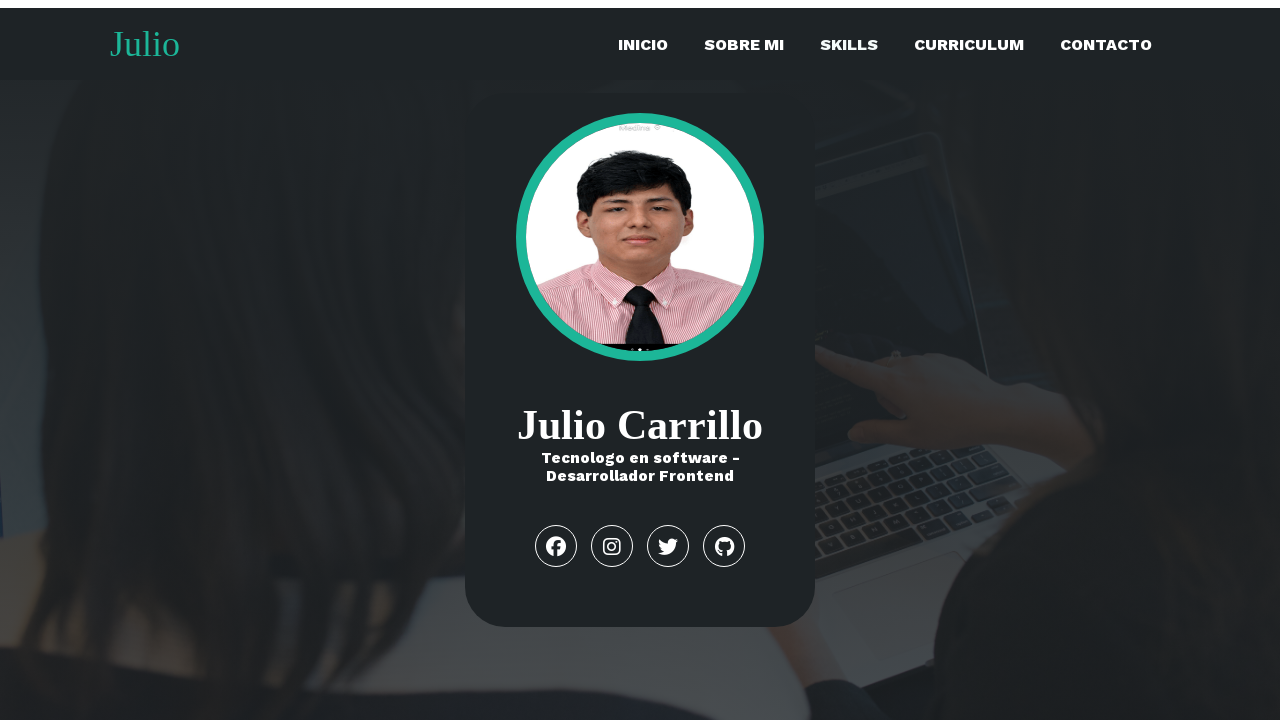

Skills section became visible
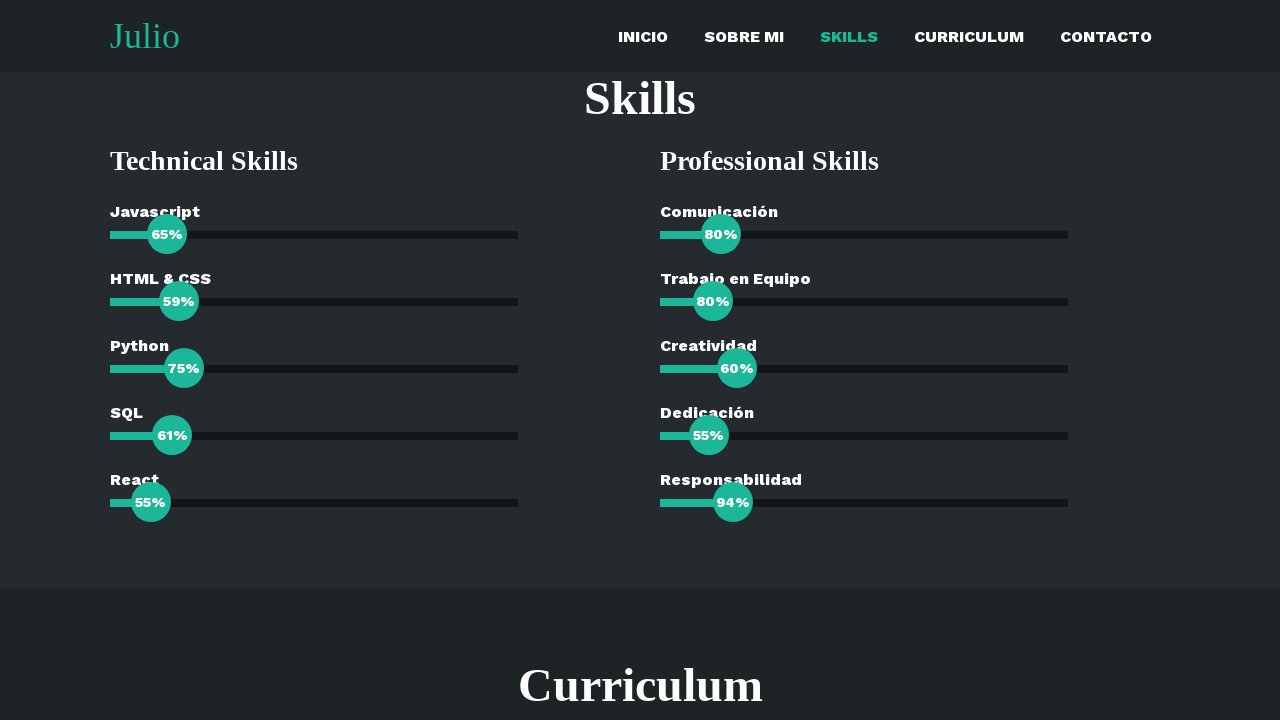

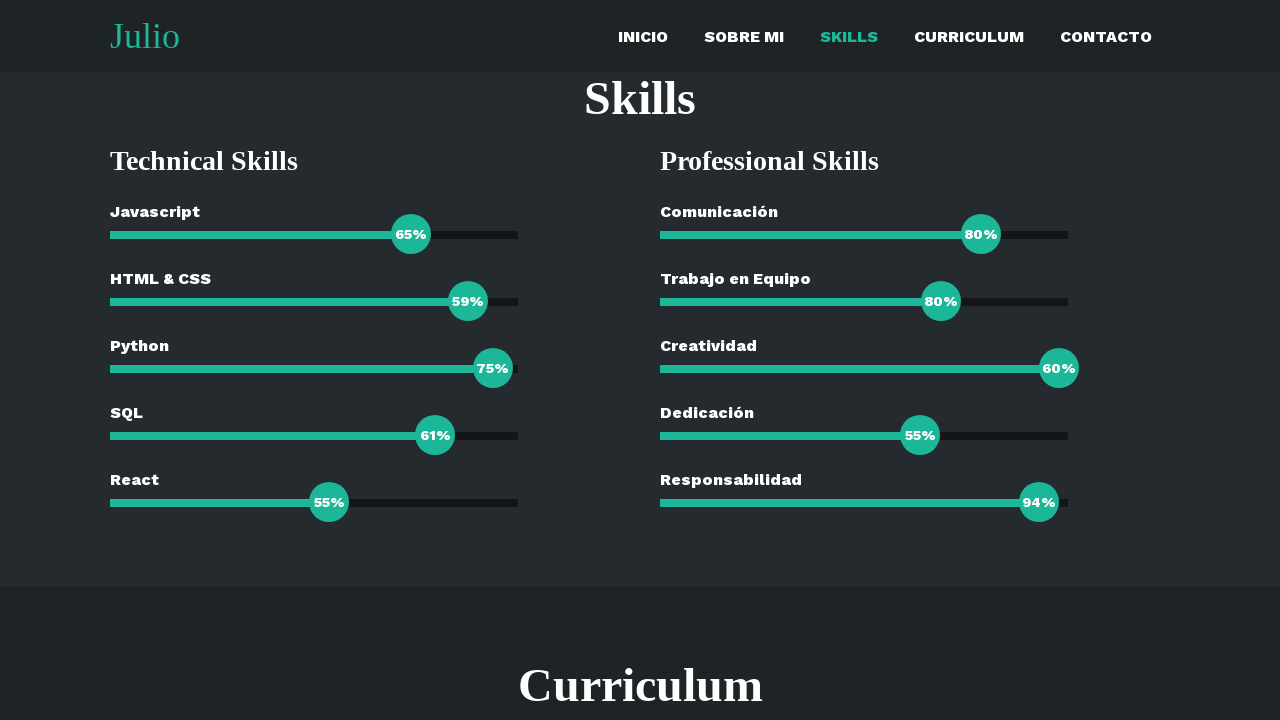